Navigates to the Rahul Shetty Academy Automation Practice page and verifies that the current URL matches the expected URL.

Starting URL: https://rahulshettyacademy.com/AutomationPractice/

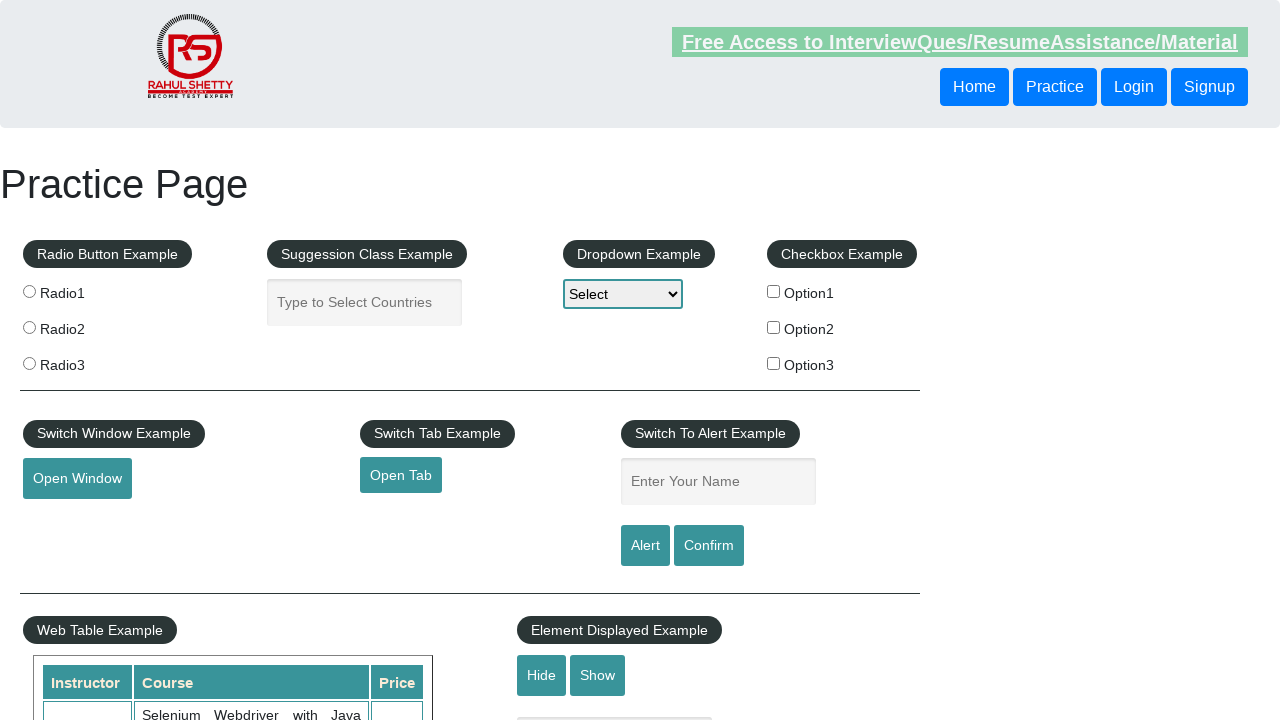

Waited for page to reach domcontentloaded state
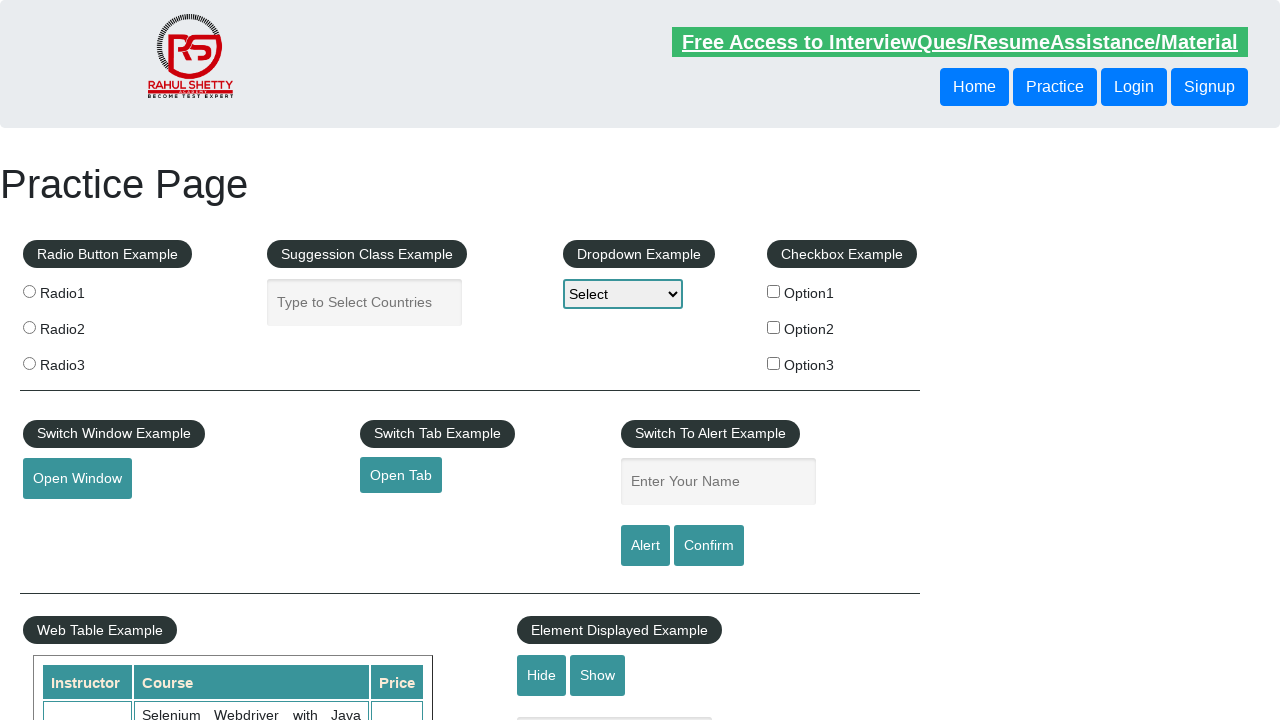

Retrieved current URL from page
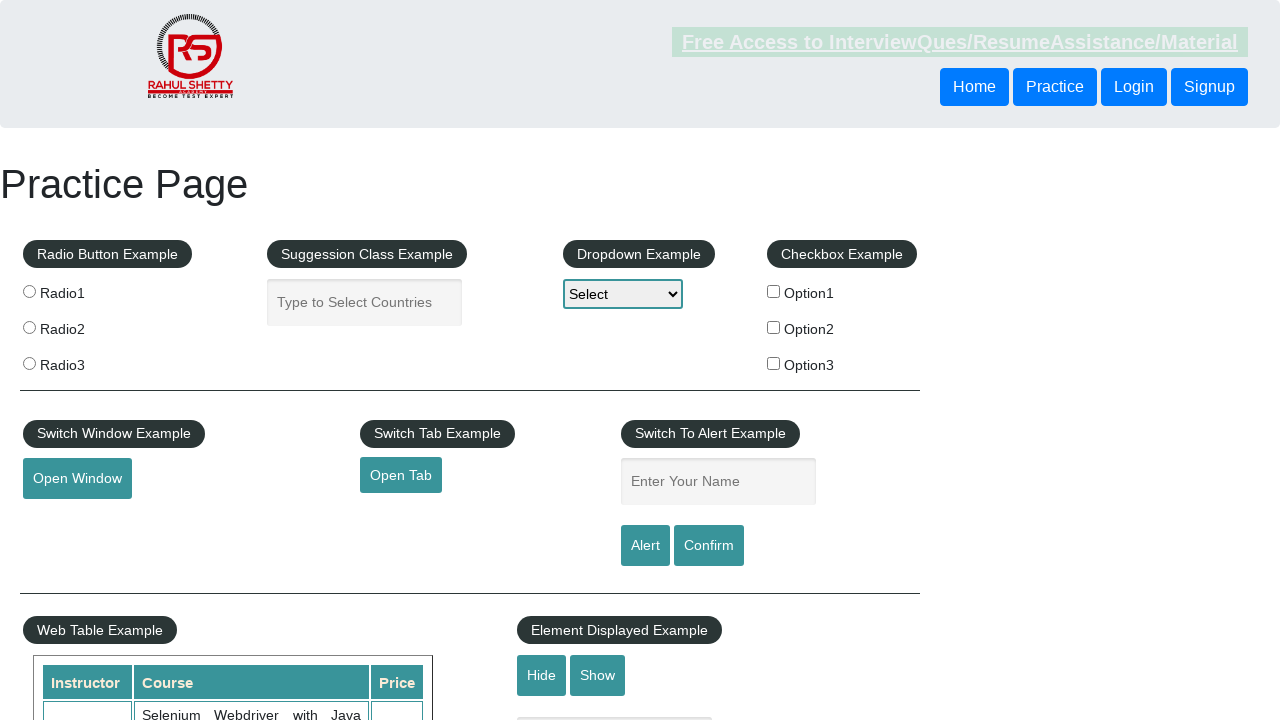

Verified current URL matches expected URL 'https://rahulshettyacademy.com/AutomationPractice/'
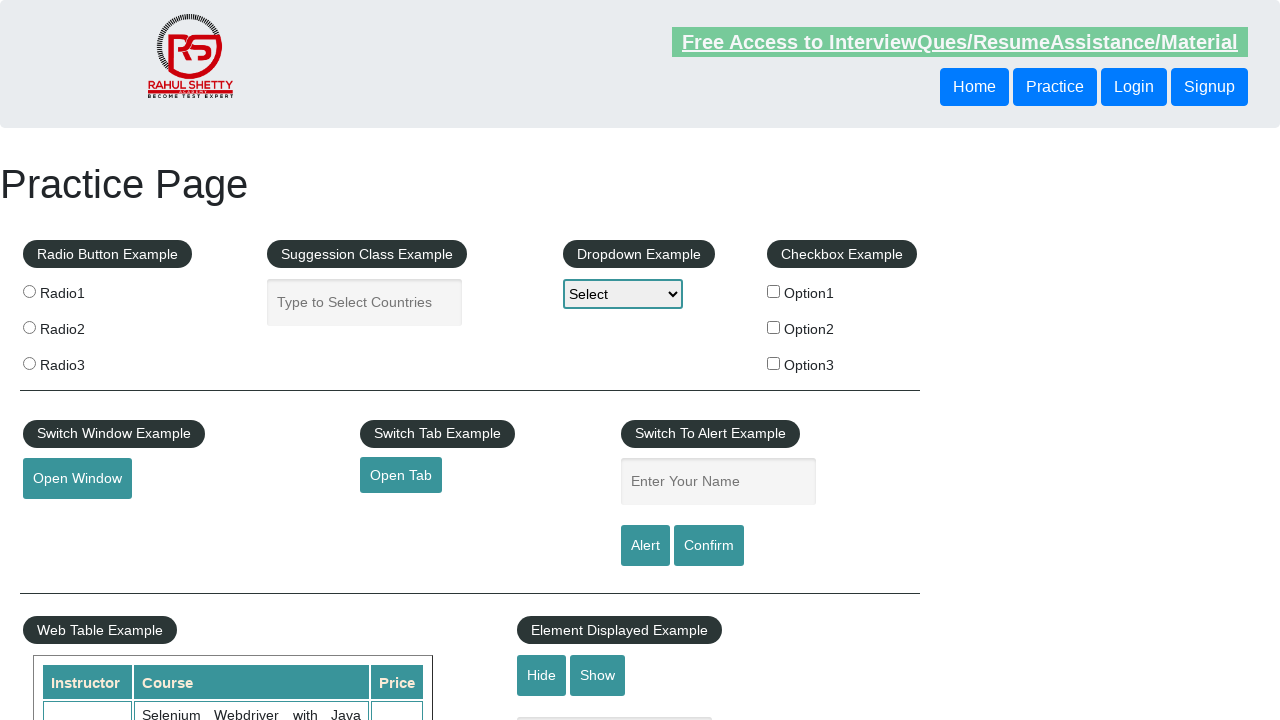

Printed success message: URL verification passed
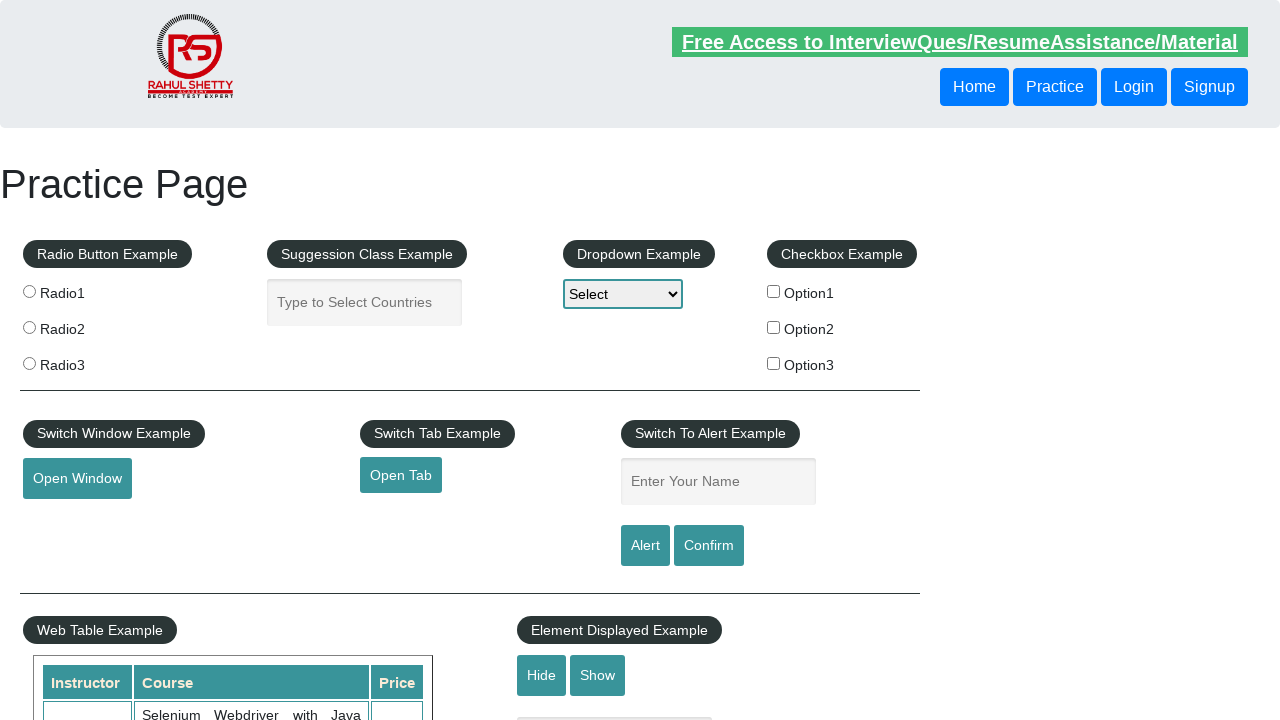

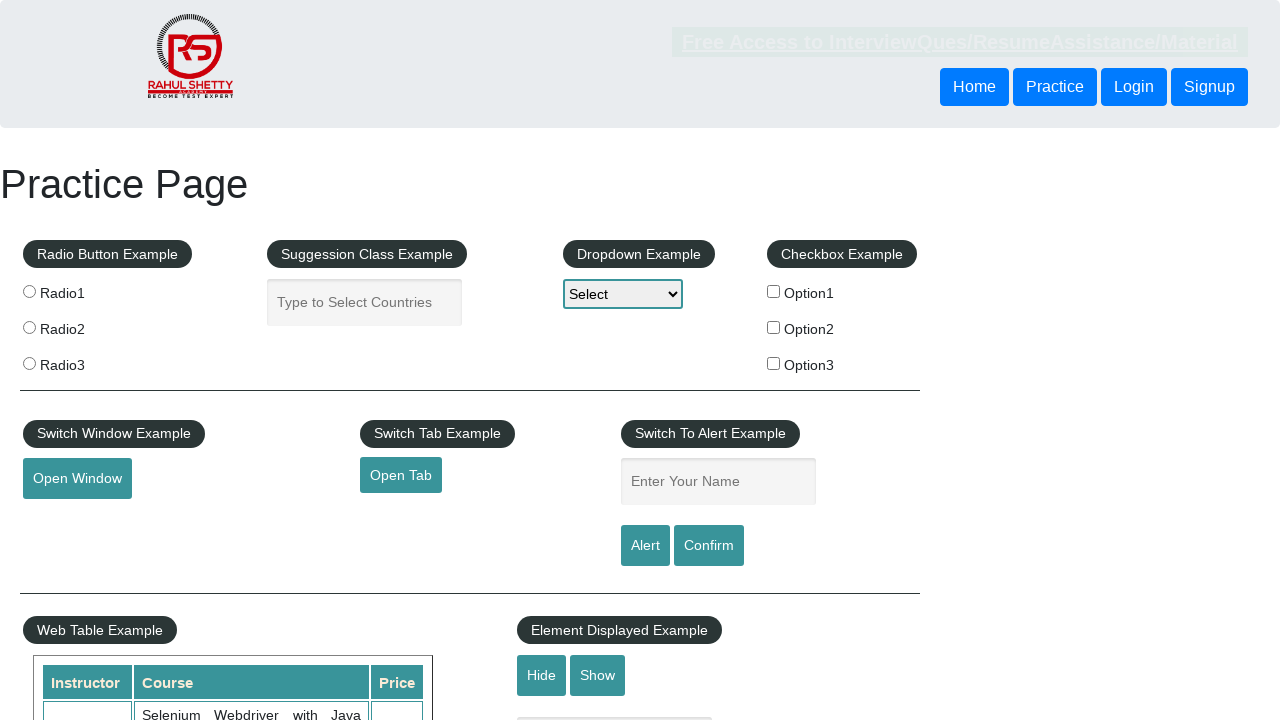